Tests page navigation by going from home page to a video and back to home

Starting URL: https://www.youtube.com

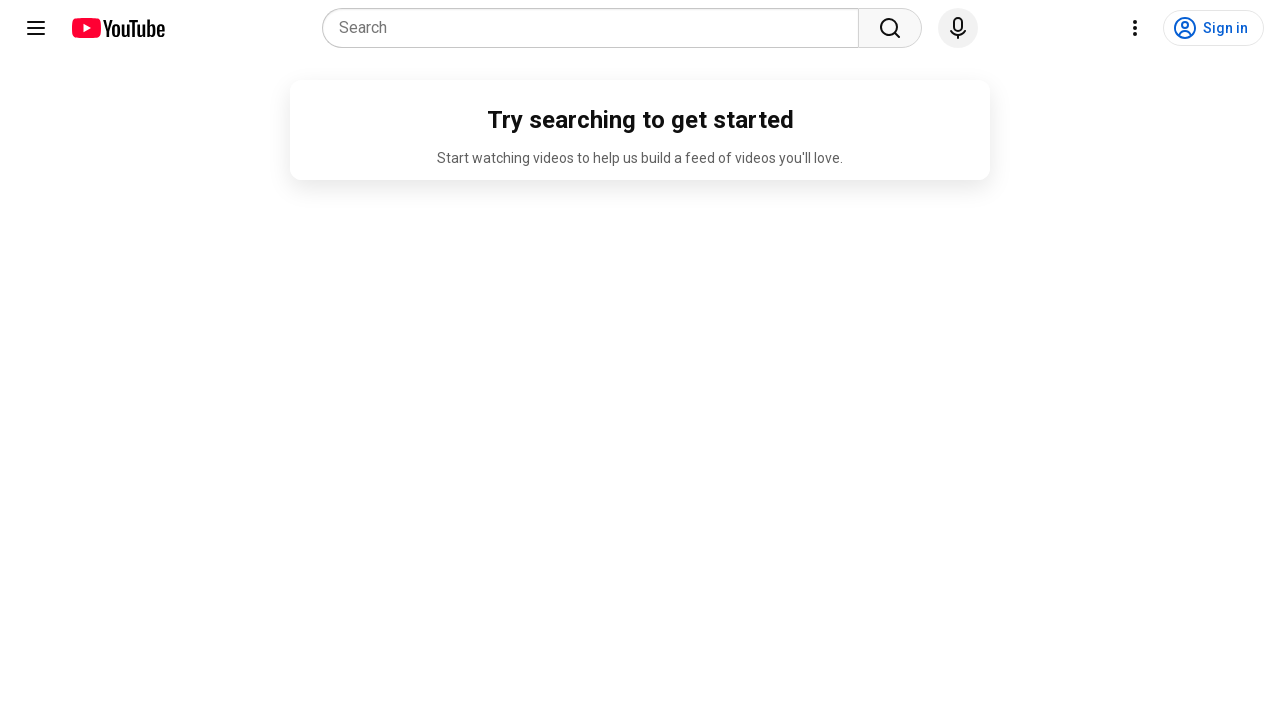

Navigated to YouTube video page
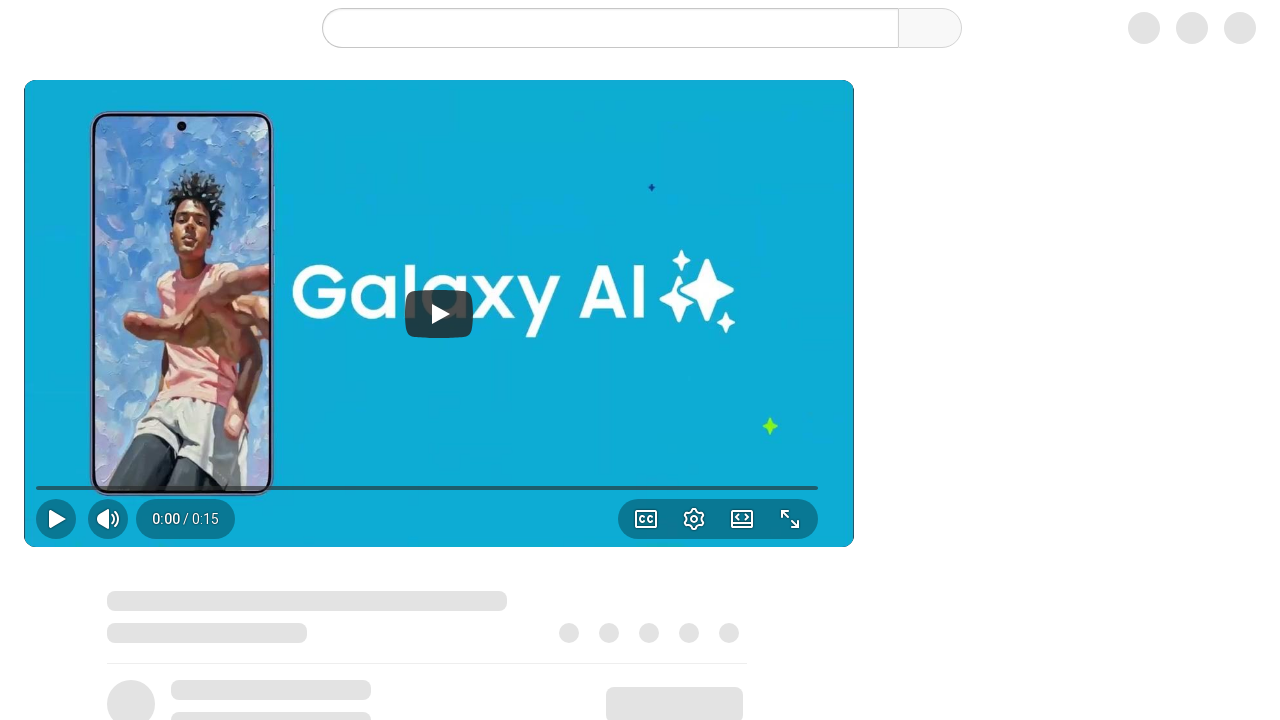

Navigated back to YouTube home page
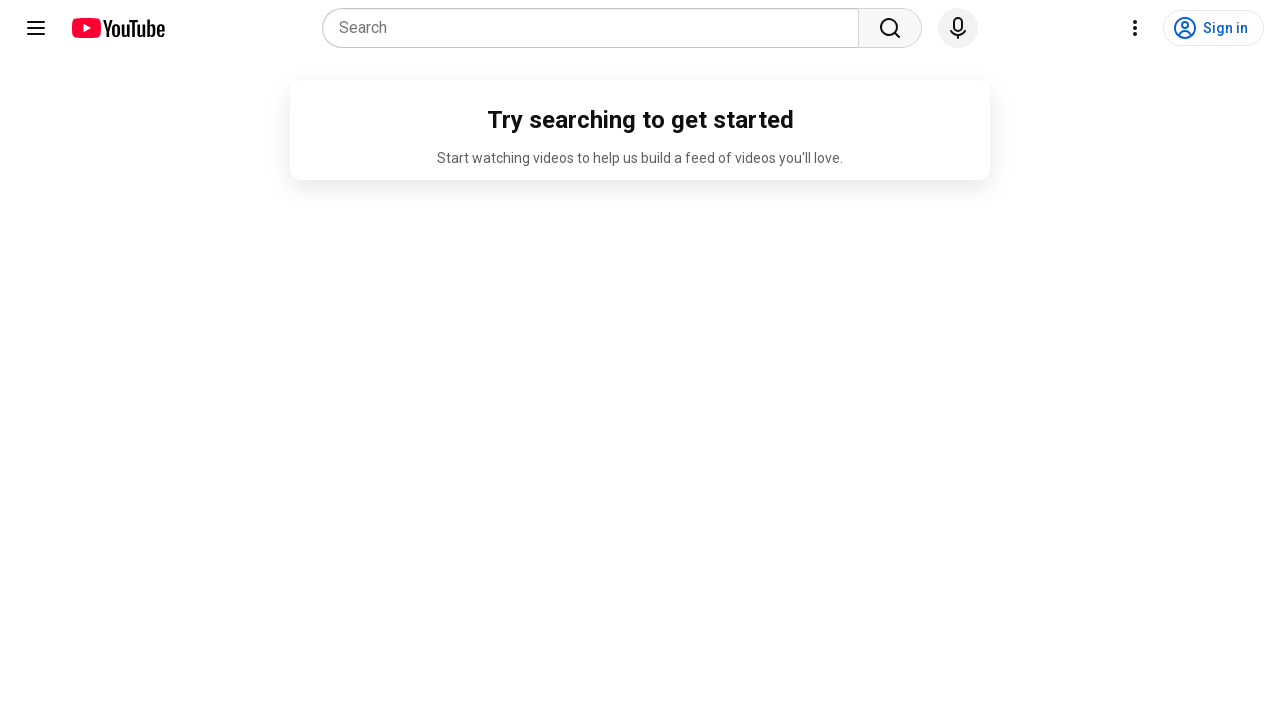

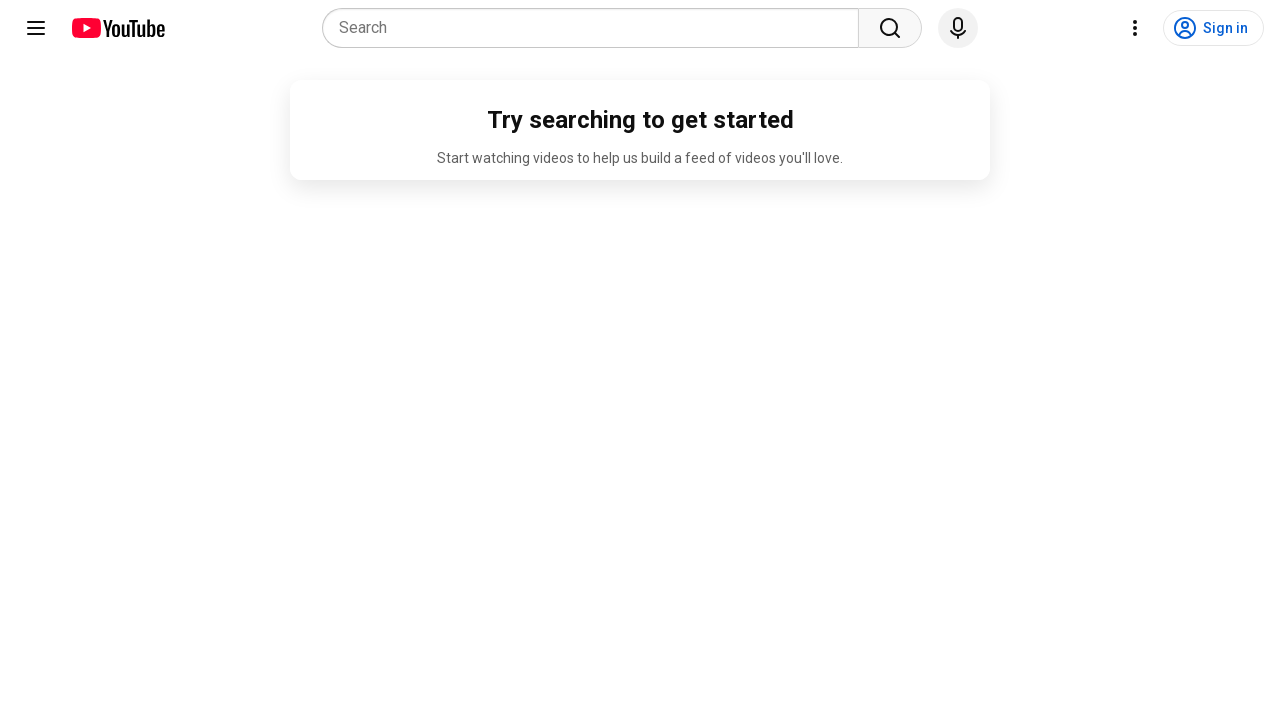